Navigates to the OrangeHRM demo homepage and verifies the page loads successfully by checking for page elements.

Starting URL: https://opensource-demo.orangehrmlive.com/

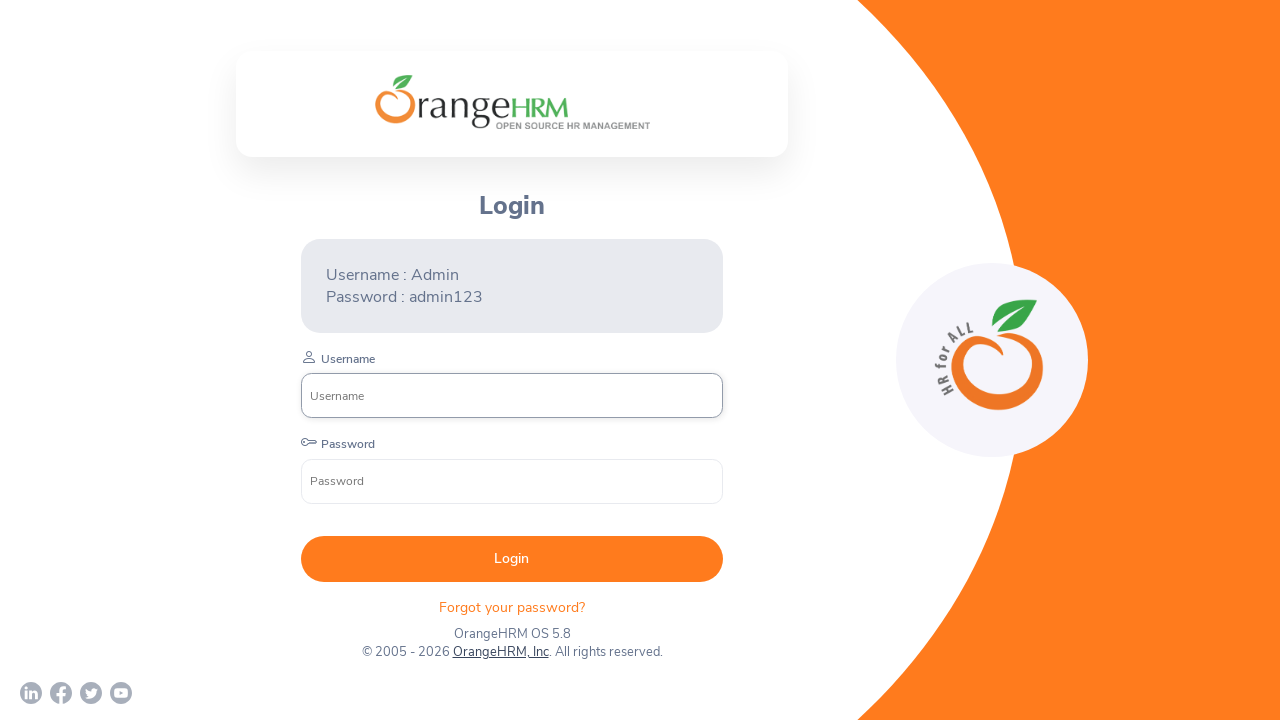

Page DOM content loaded
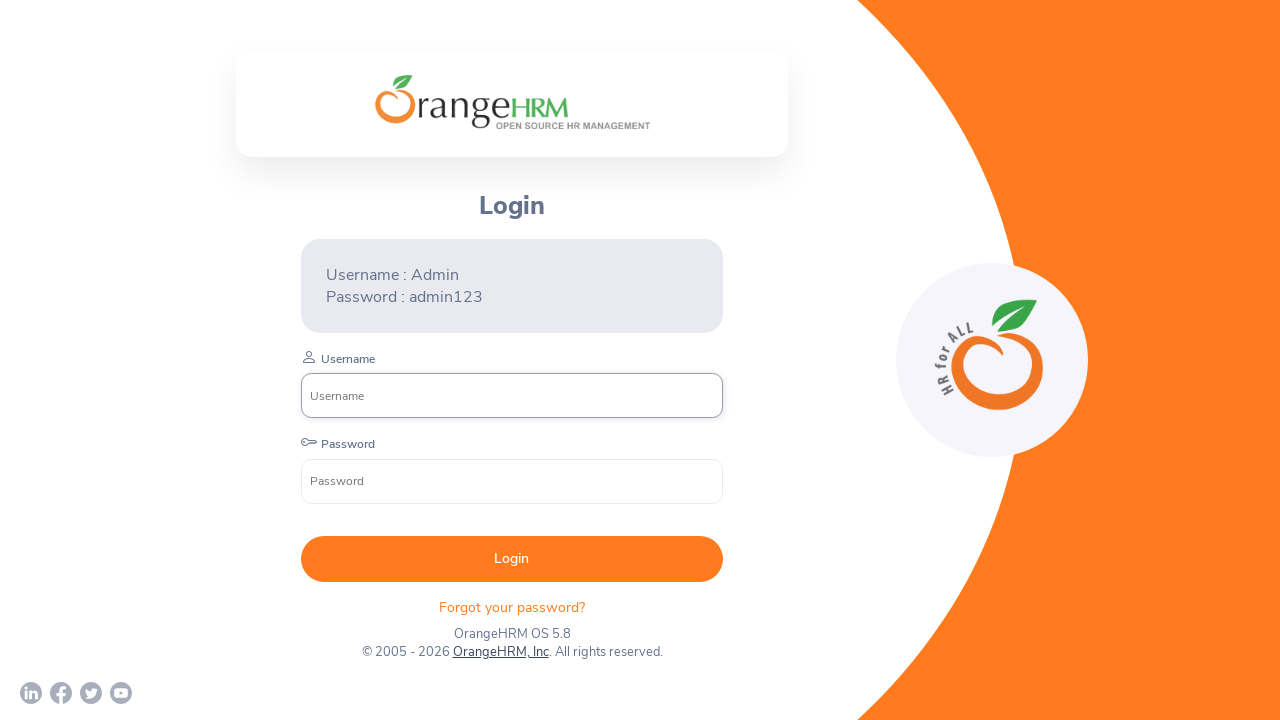

OrangeHRM login branding element is visible
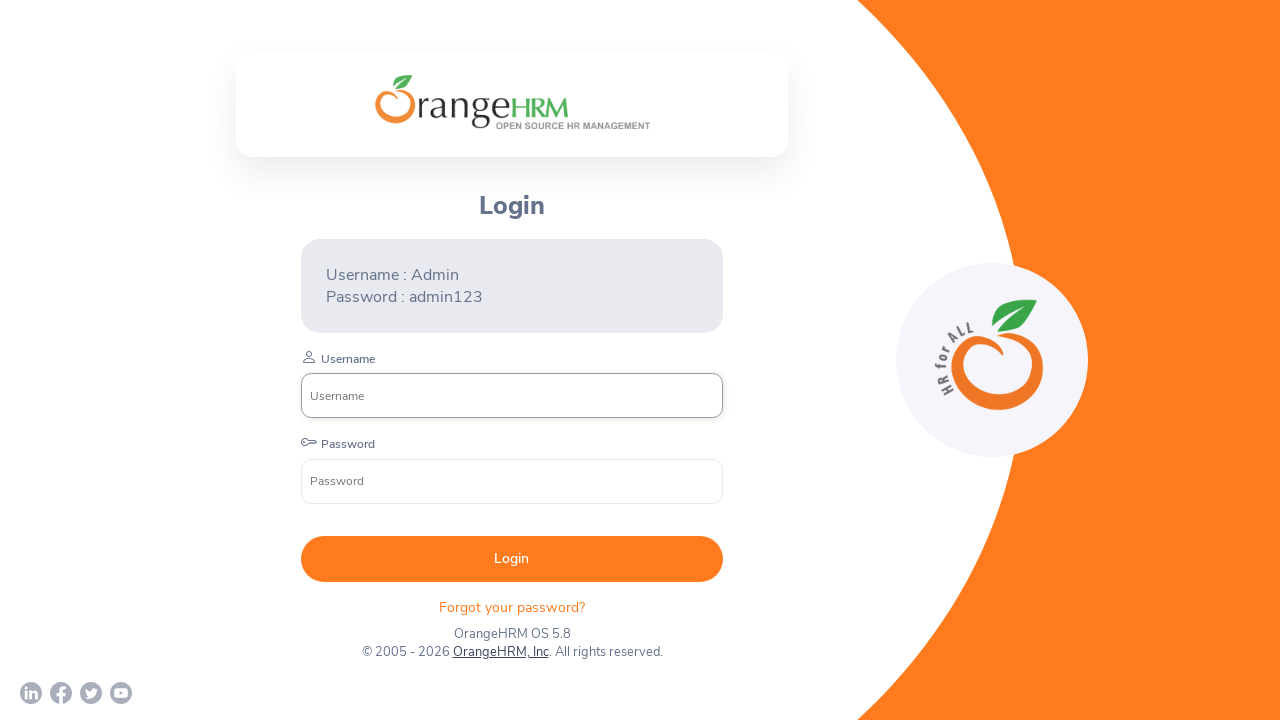

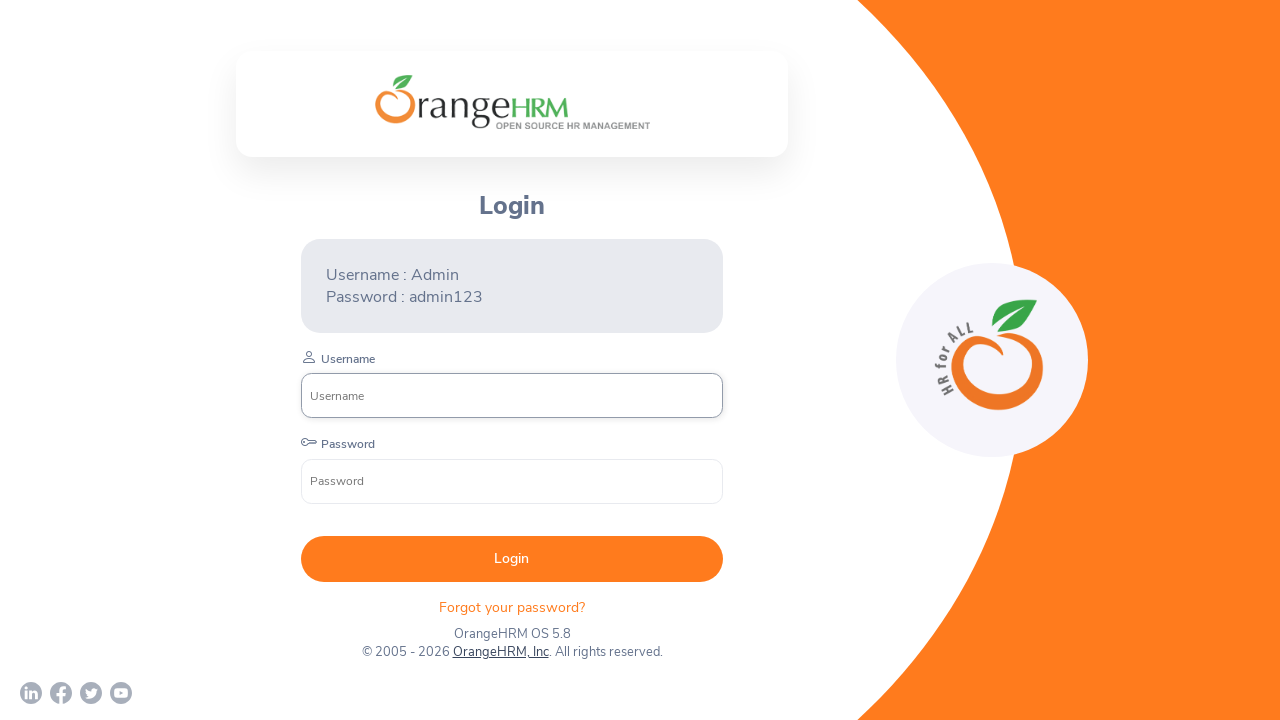